Tests a registration form by filling in first name, last name, and email fields, then submitting the form

Starting URL: http://suninjuly.github.io/registration1.html

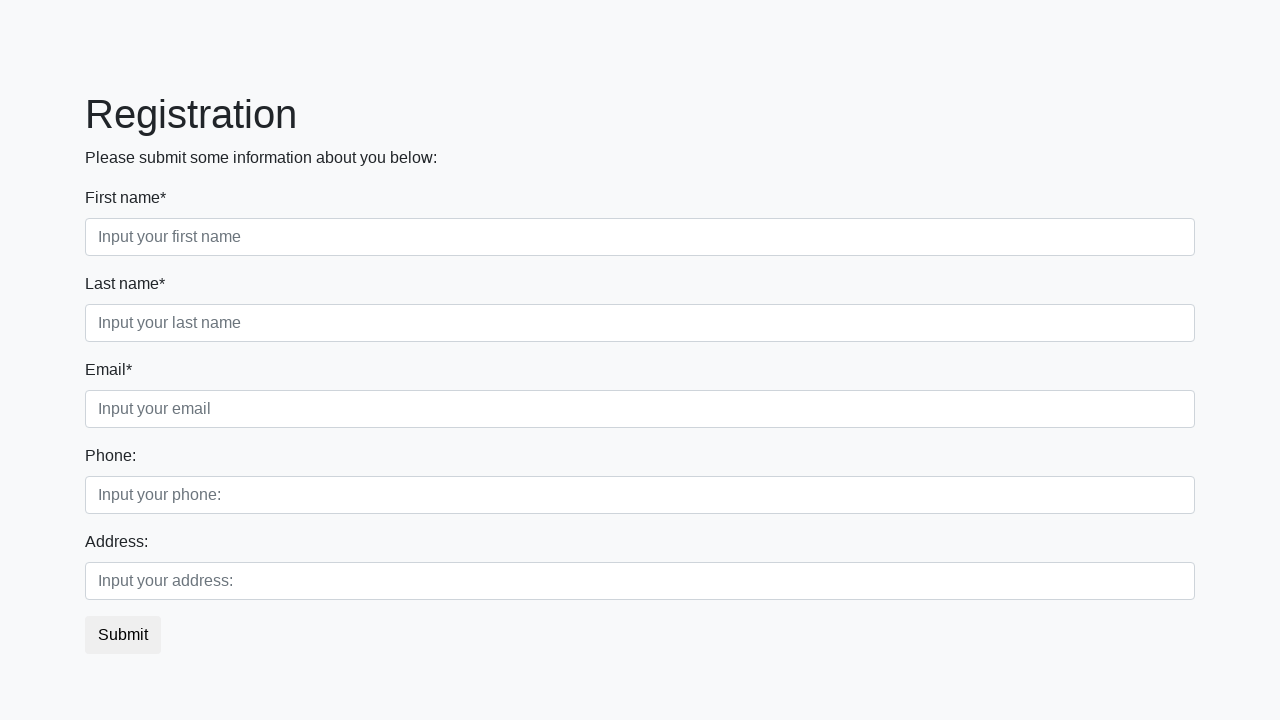

Filled first name field with 'Ivan' on form div.first_block div.first_class input
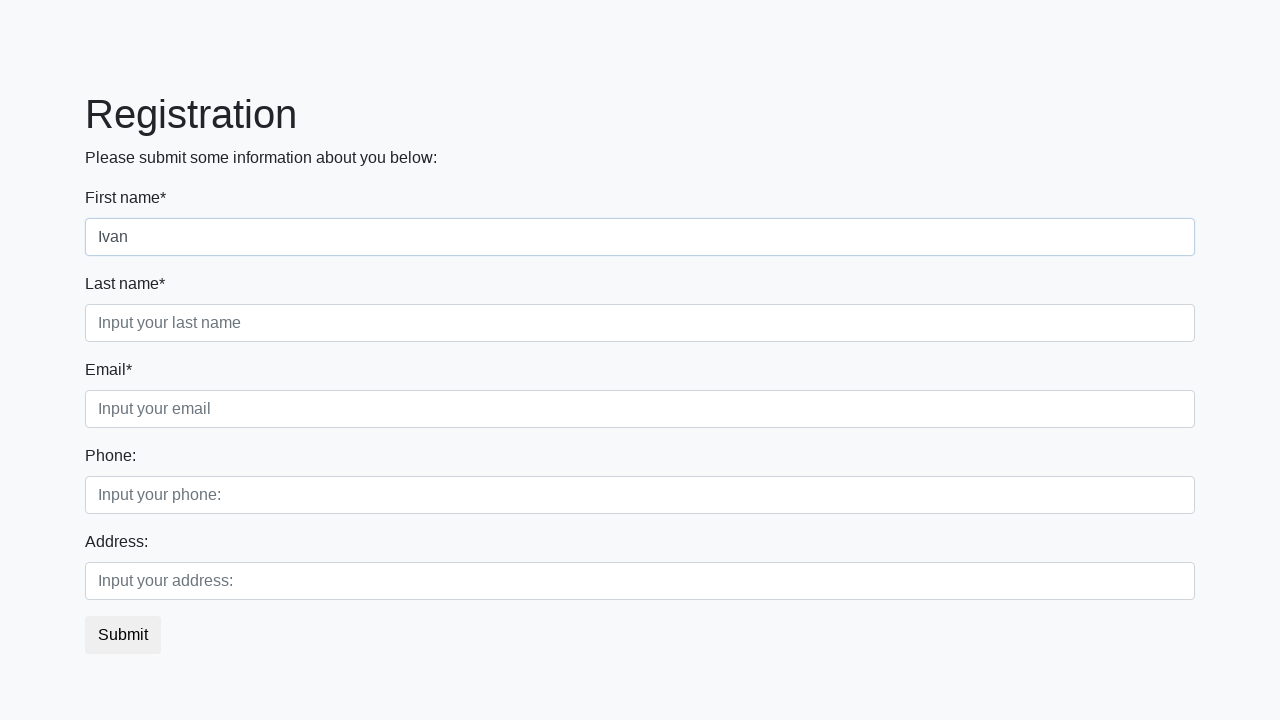

Filled last name field with 'Petrov' on form div.first_block div.second_class input
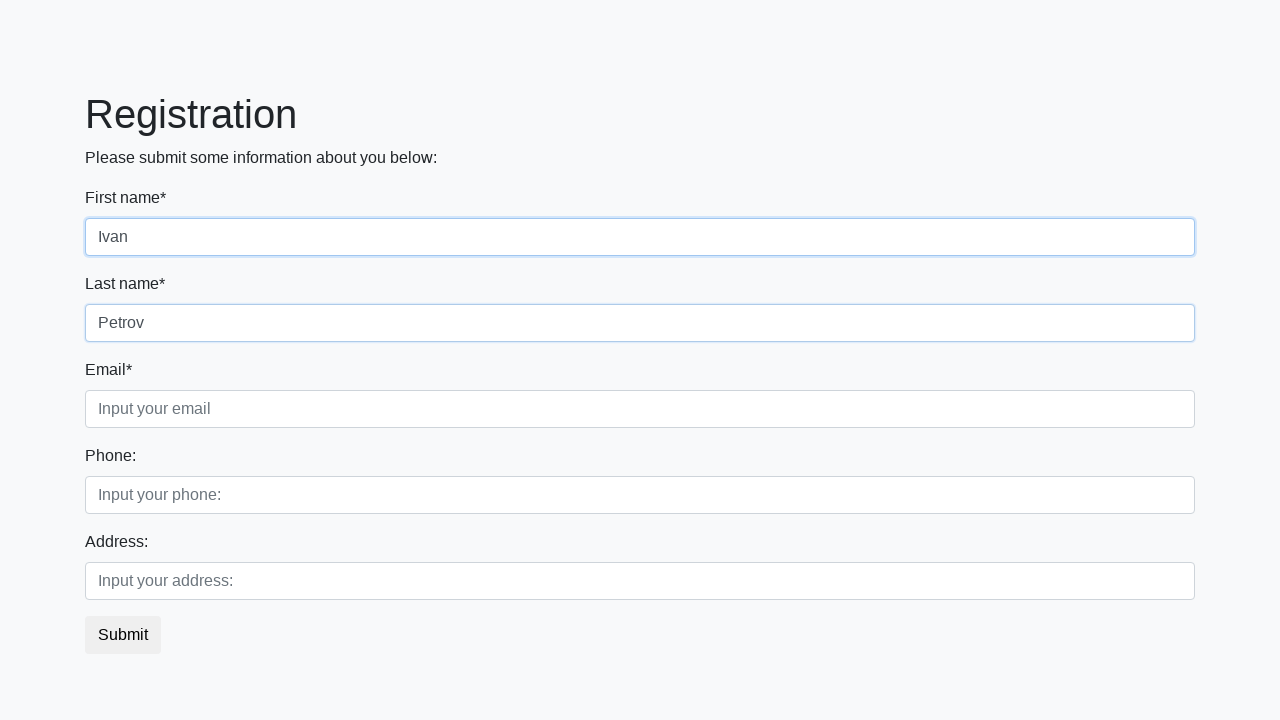

Filled email field with 'test@example.com' on form div.first_block div.third_class input
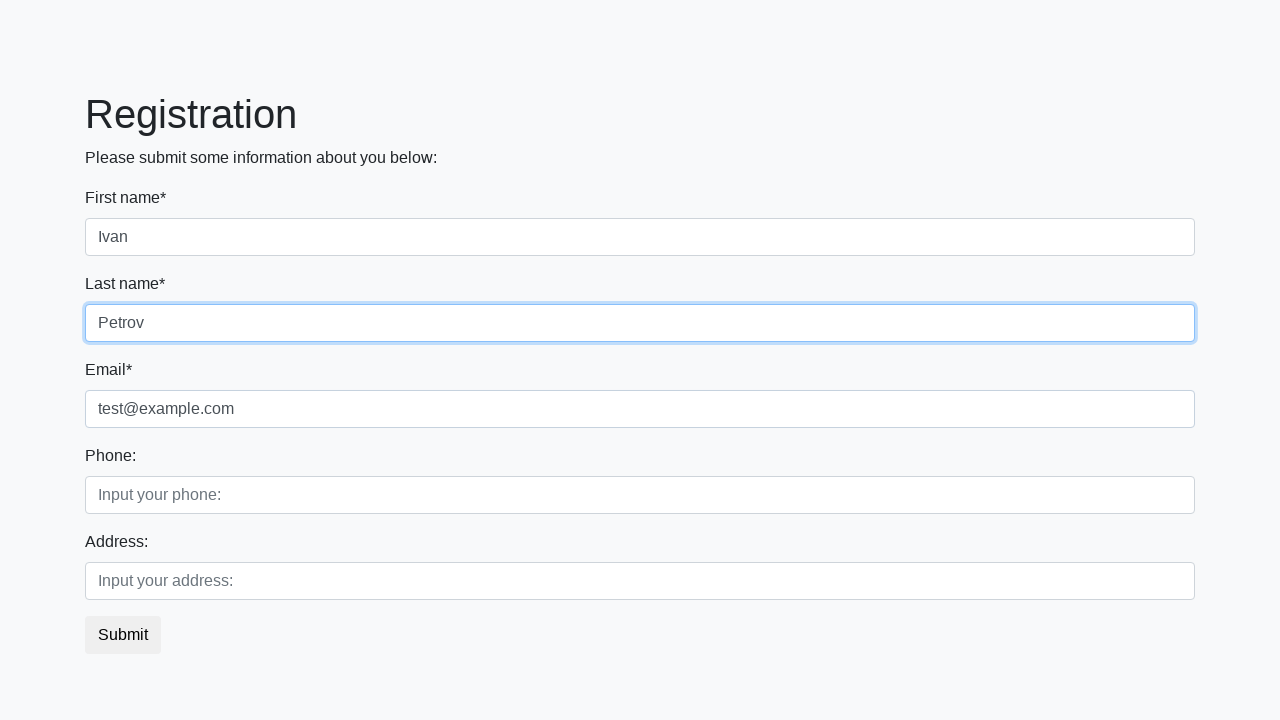

Clicked submit button to register at (123, 635) on button.btn
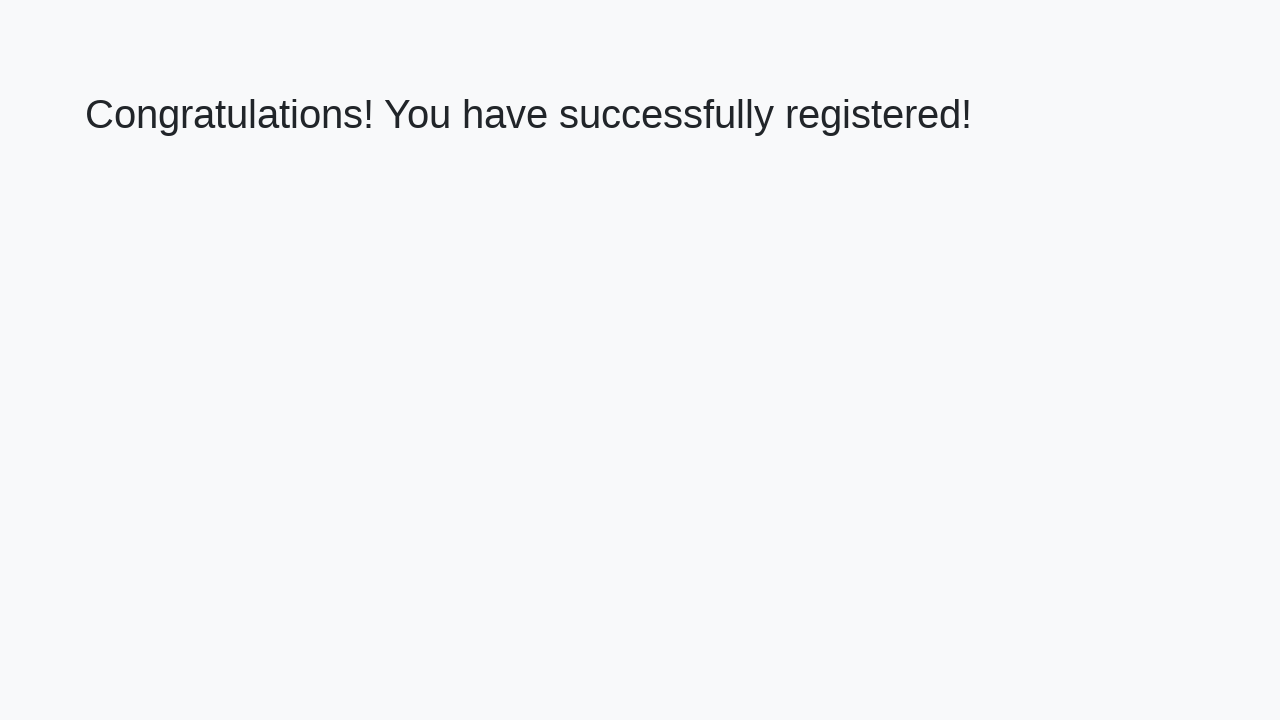

Success message appeared after form submission
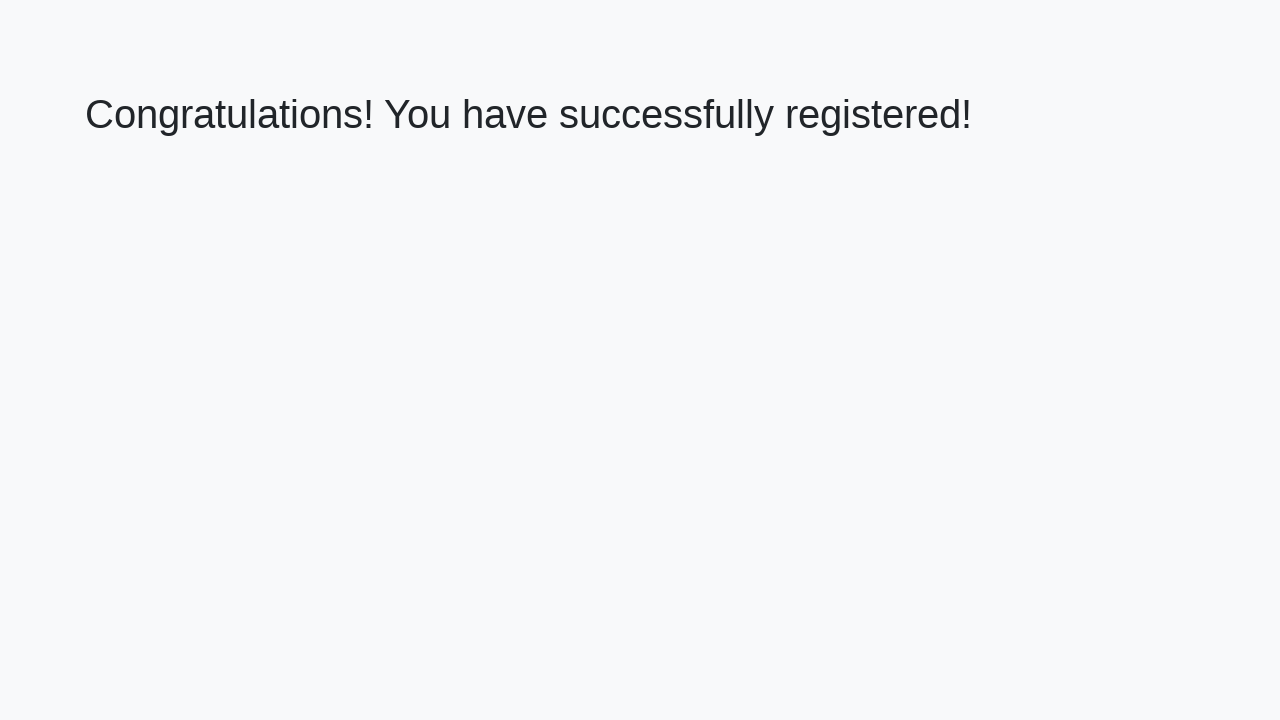

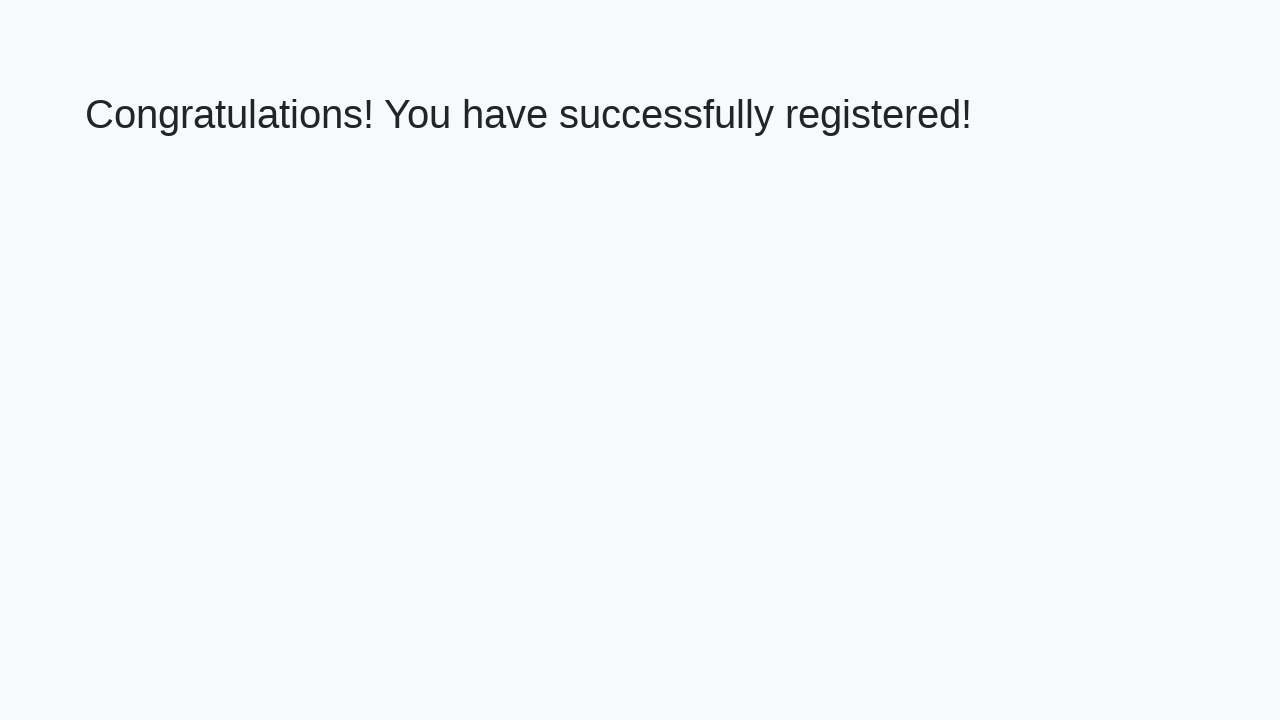